Tests that the chat interface is present with a text input field and submit button for entering queries.

Starting URL: https://wonder-ceo-web.azurewebsites.net

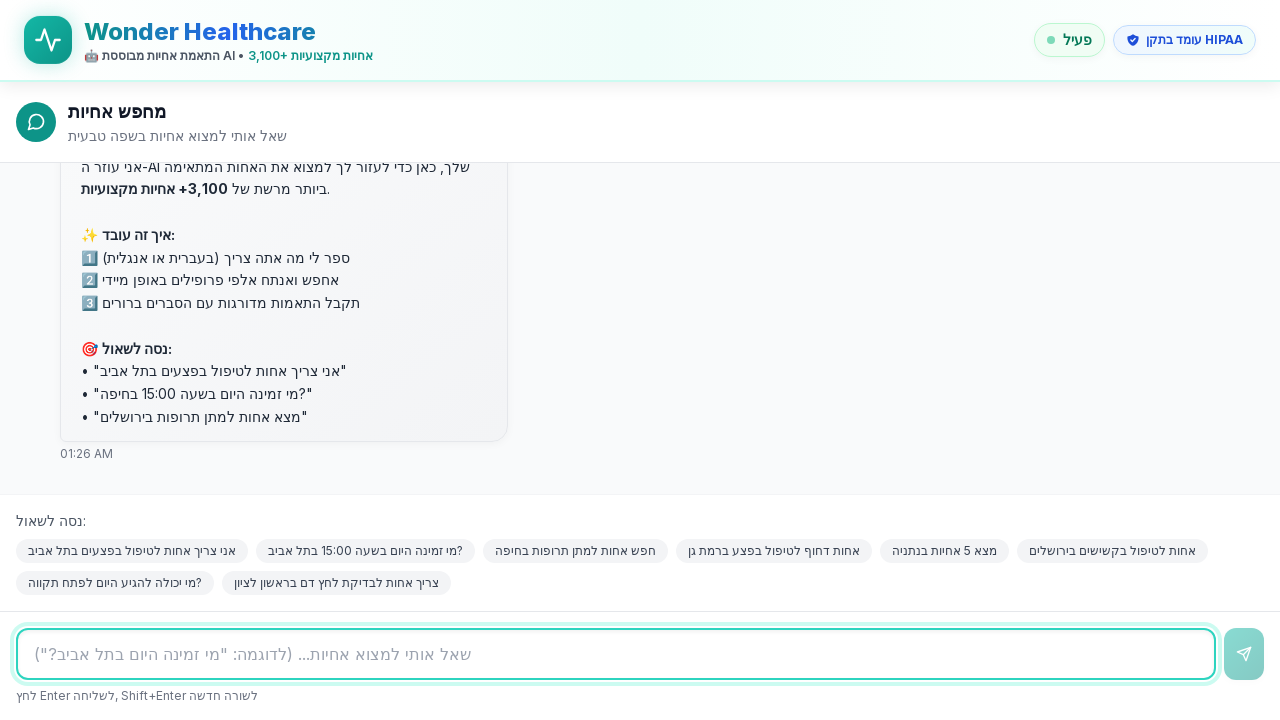

Page loaded and network became idle
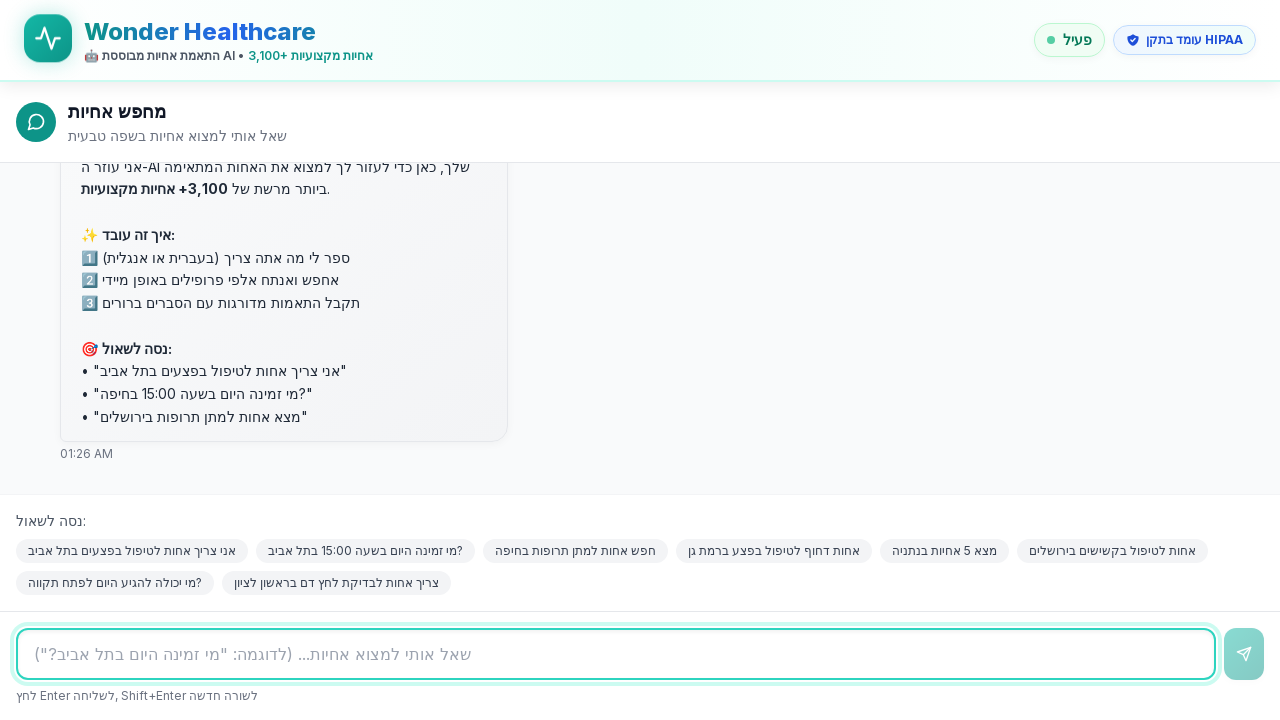

Chat input field (text input or textarea) is present
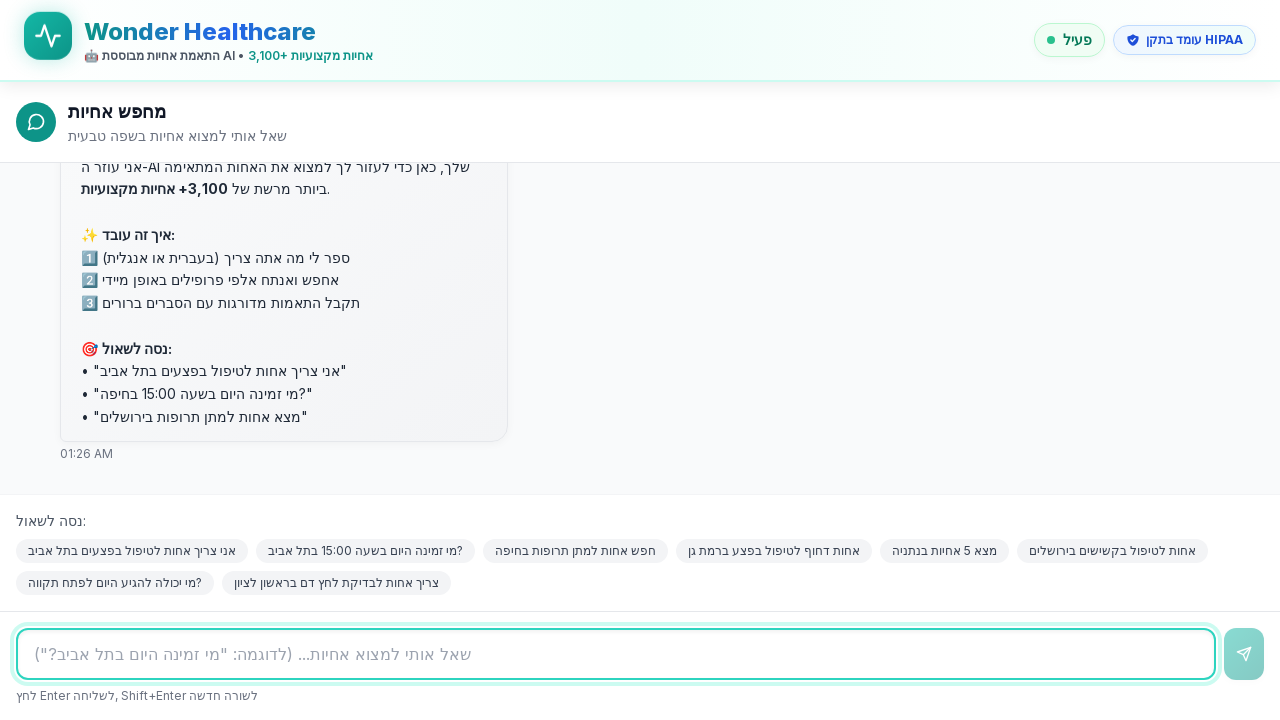

Submit button is present in chat interface
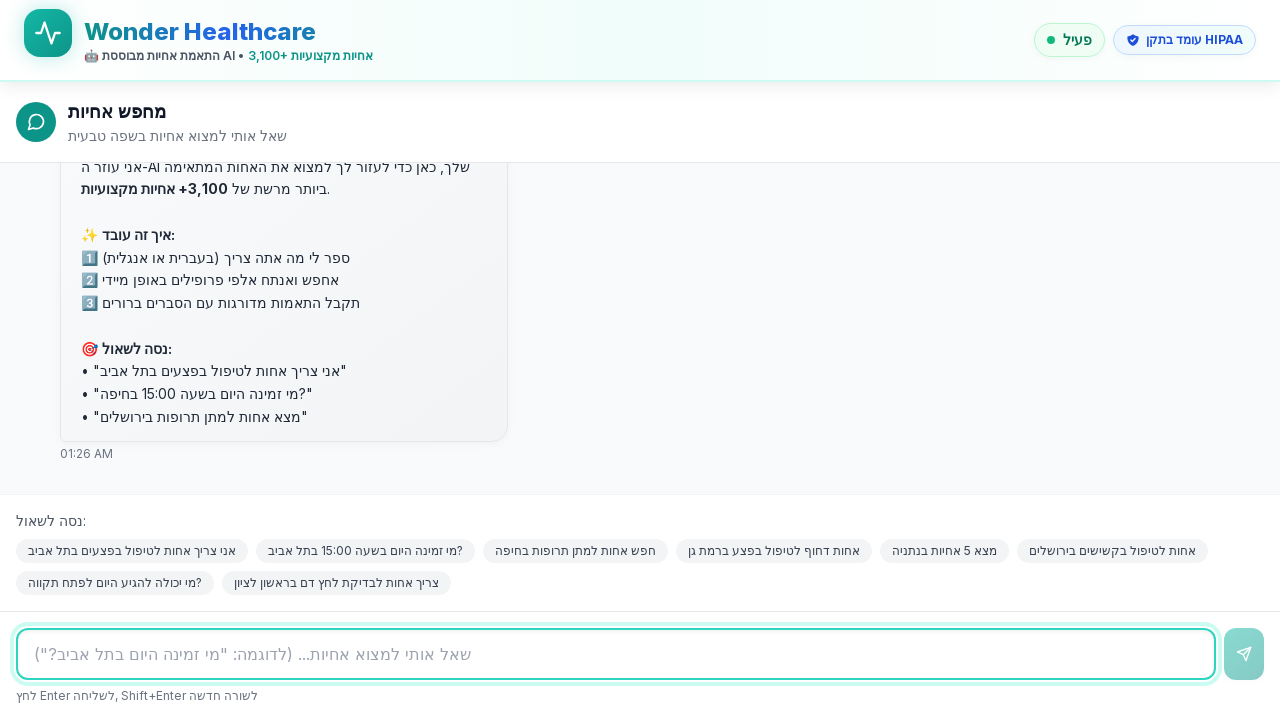

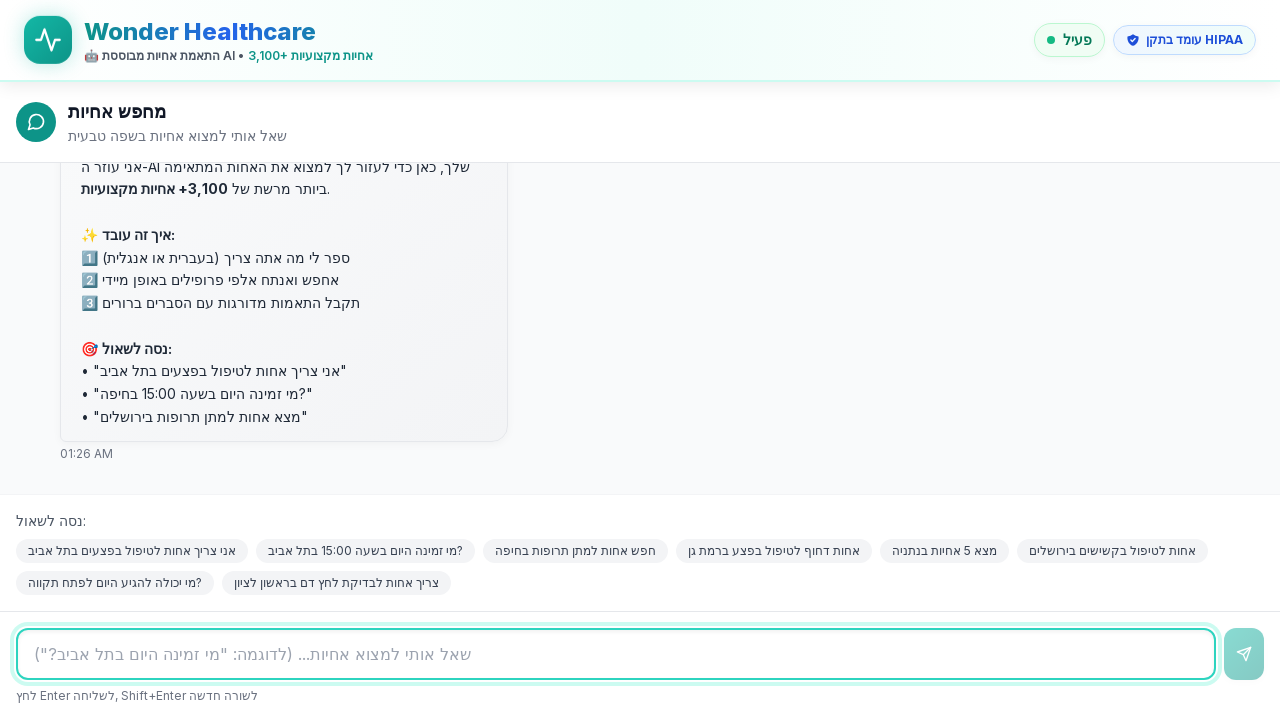